Waits for a price to reach $100, books it, then solves a math problem by calculating the logarithm of a formula based on a displayed value

Starting URL: http://suninjuly.github.io/explicit_wait2.html

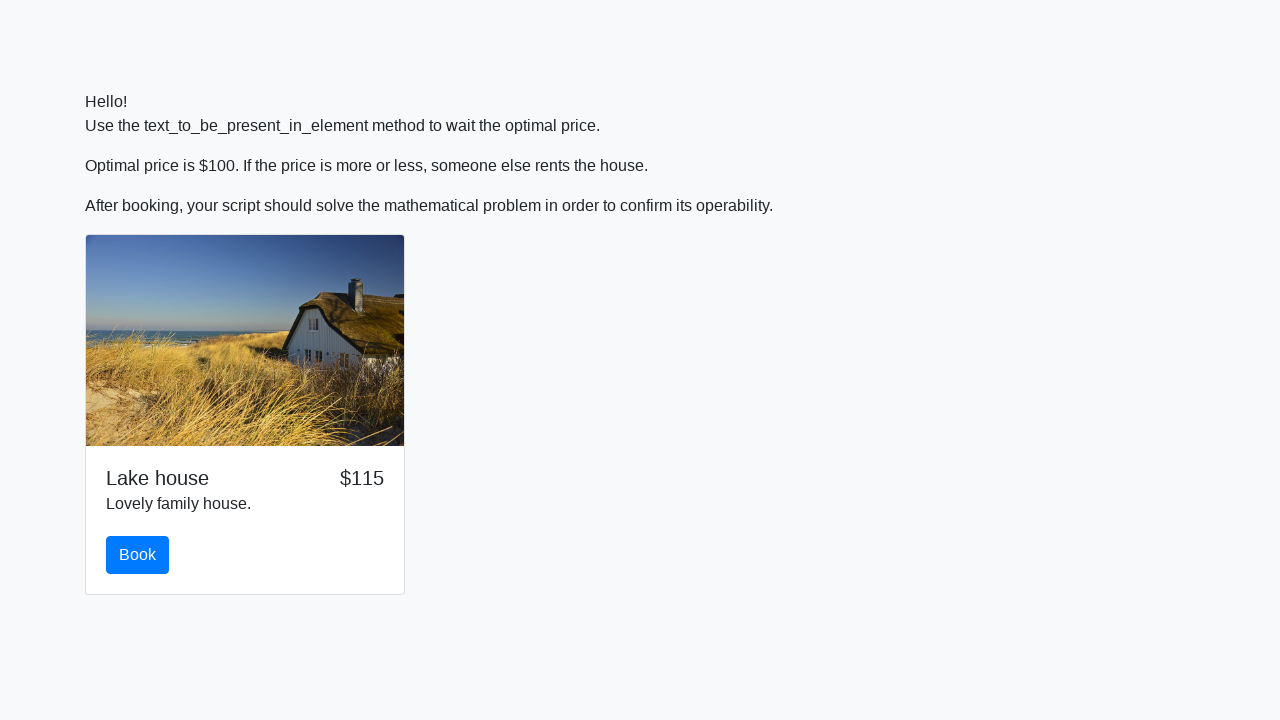

Waited for price to reach $100
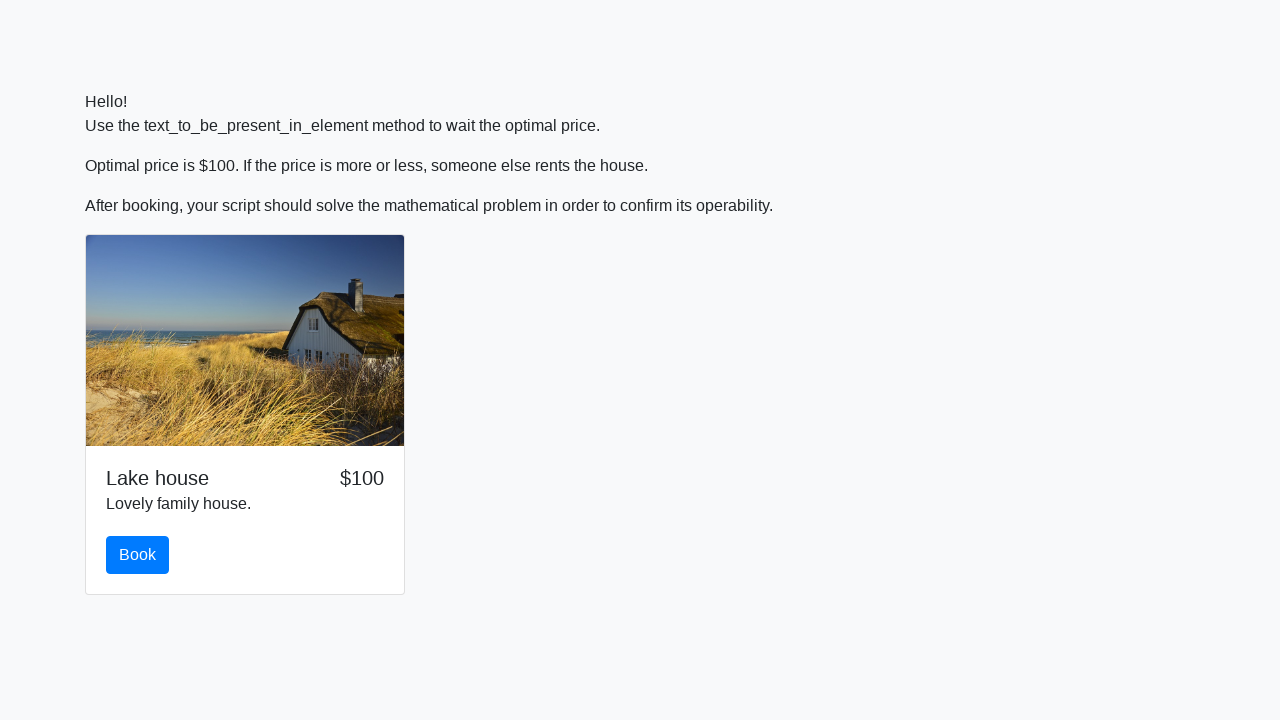

Clicked the book button to book the $100 price at (138, 555) on #book
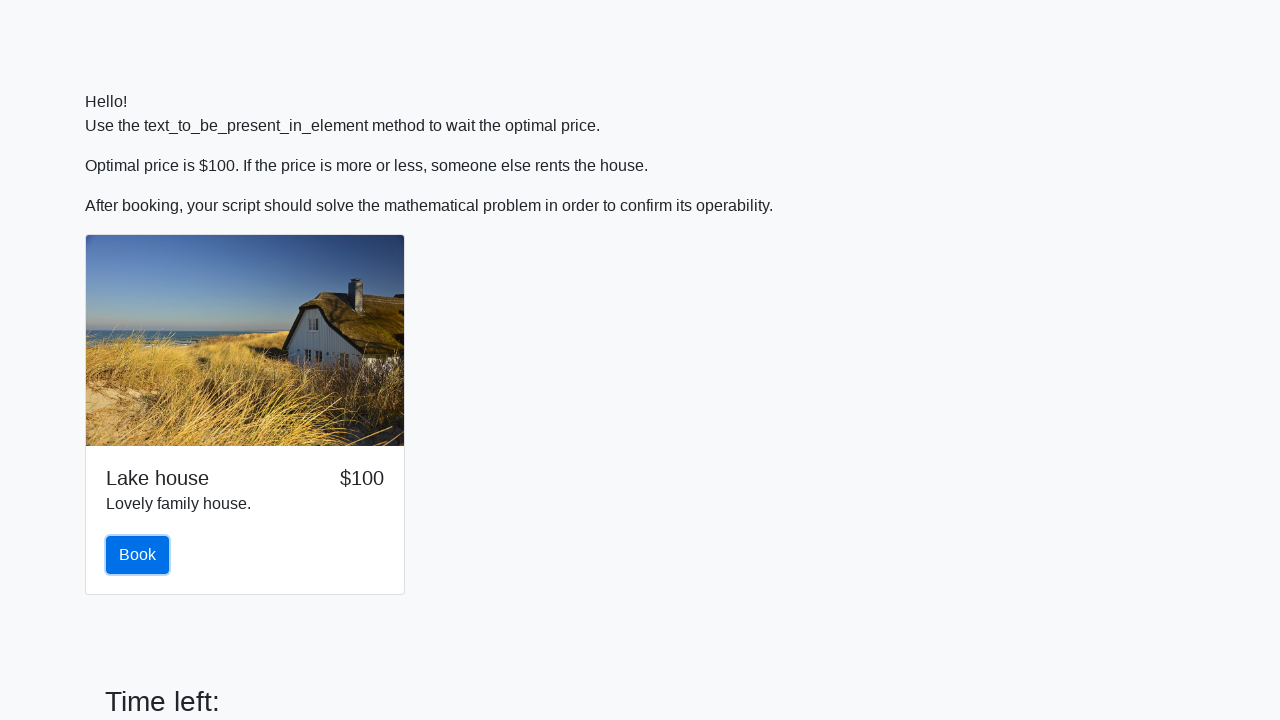

Retrieved input value: 481
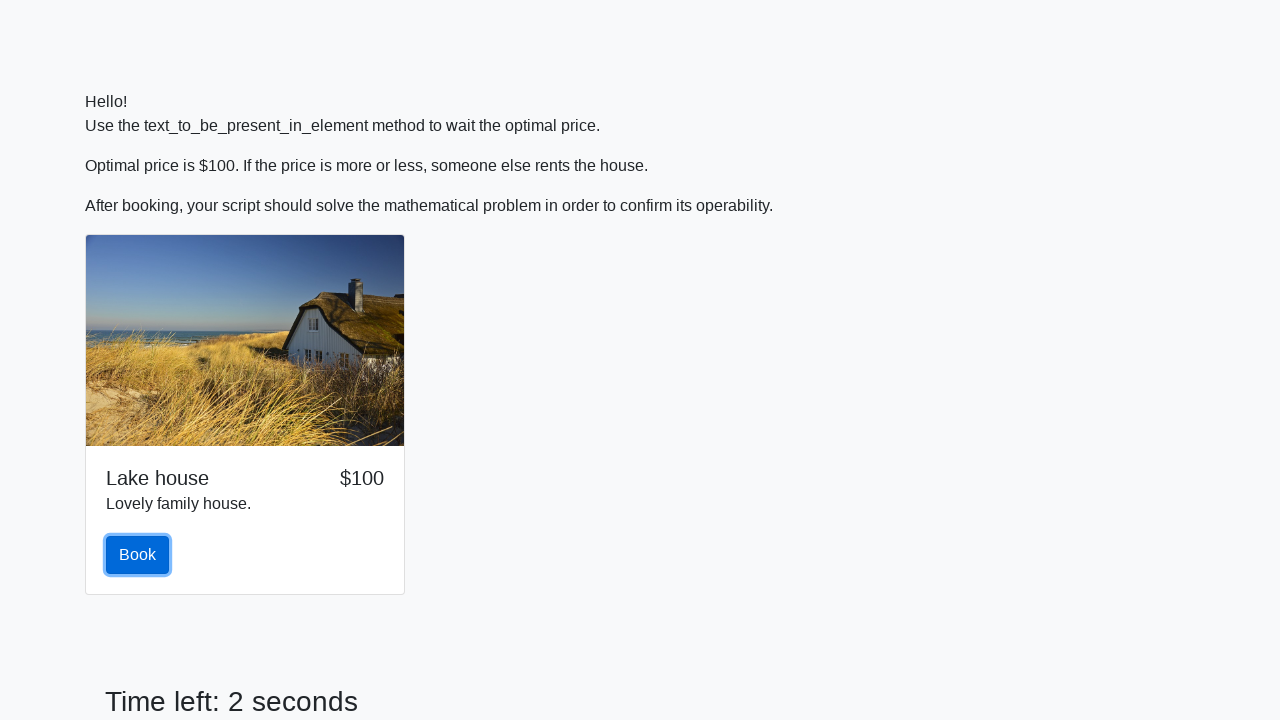

Calculated logarithm result: 1.3763024517877391
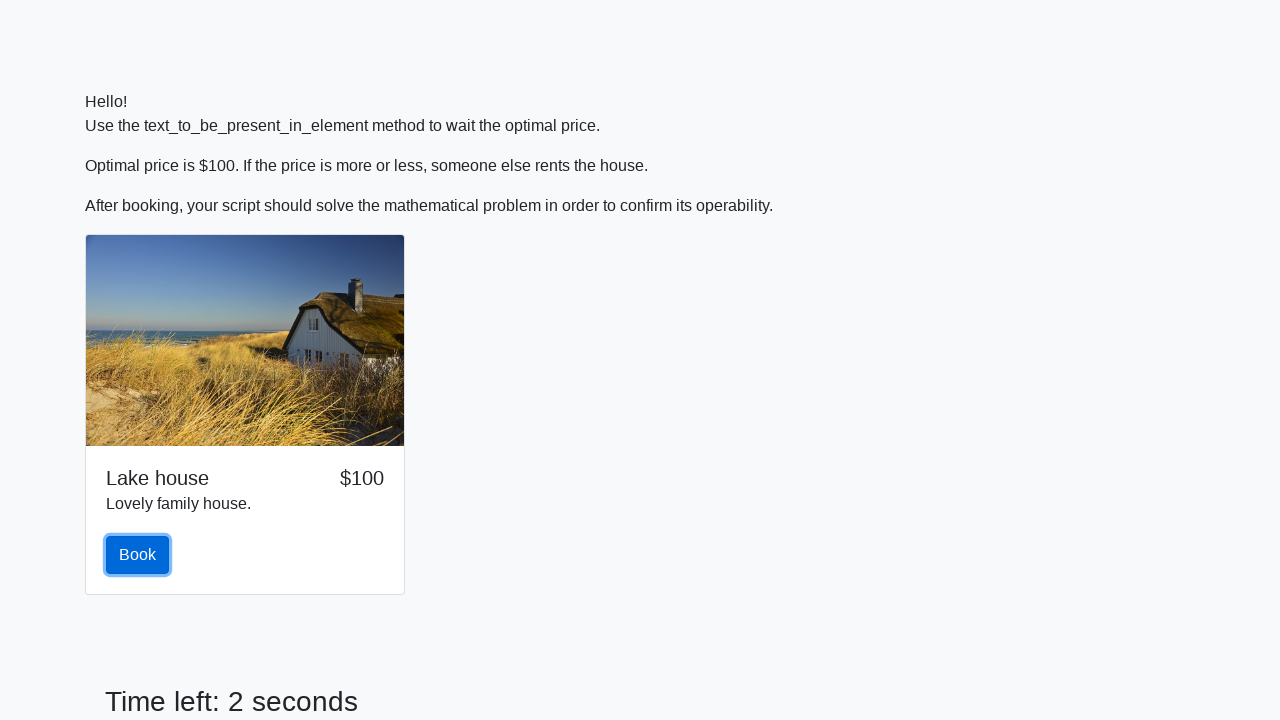

Filled answer field with calculated value: 1.3763024517877391 on #answer
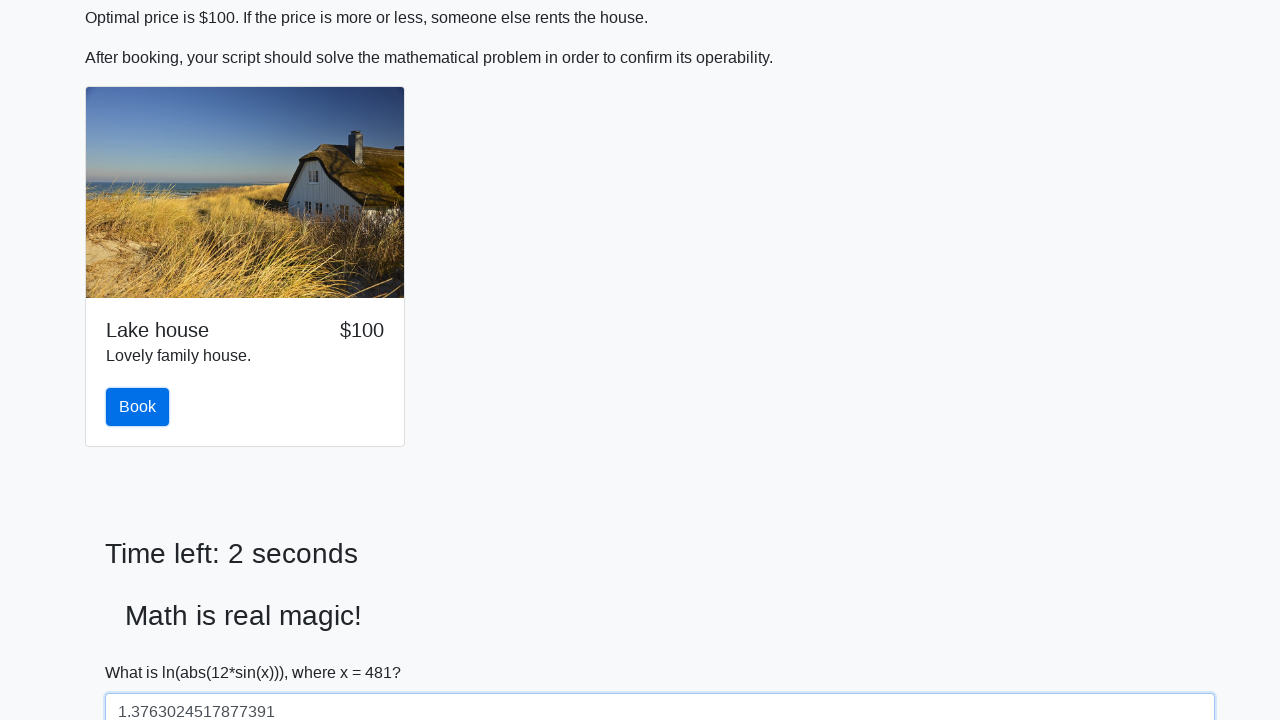

Clicked solve button to submit the answer at (143, 651) on #solve
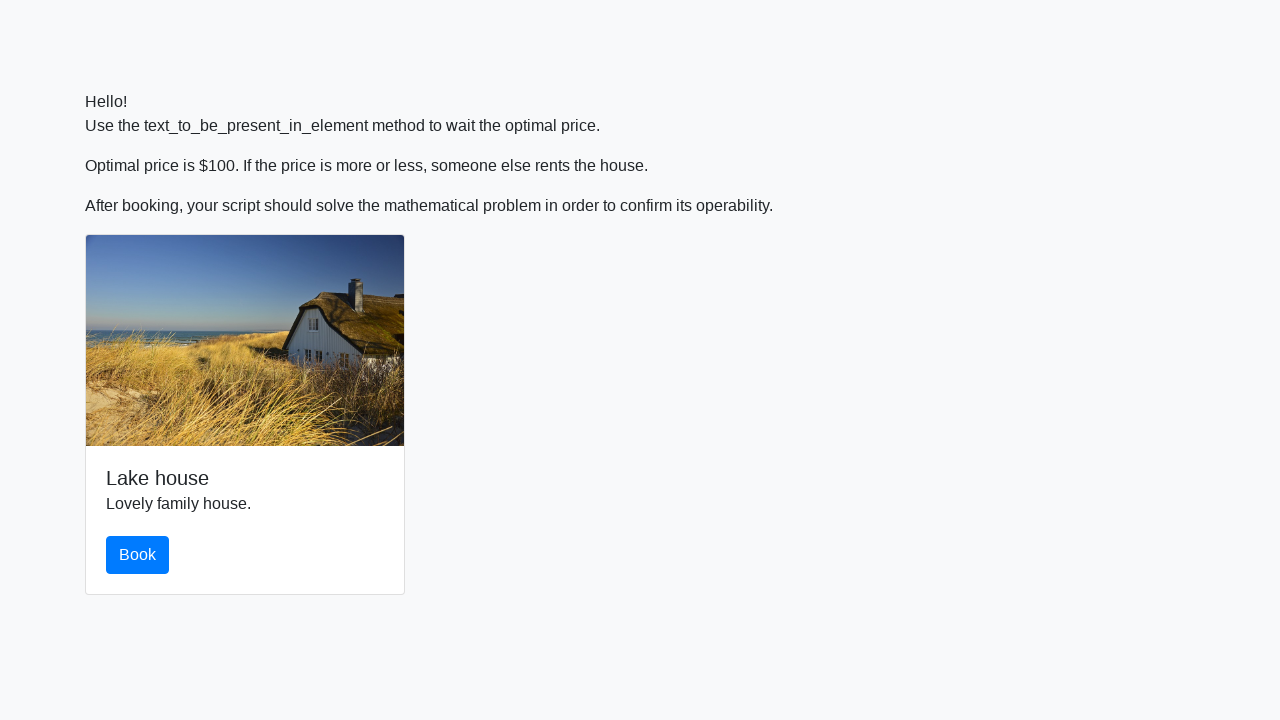

Waited 5 seconds to see the result
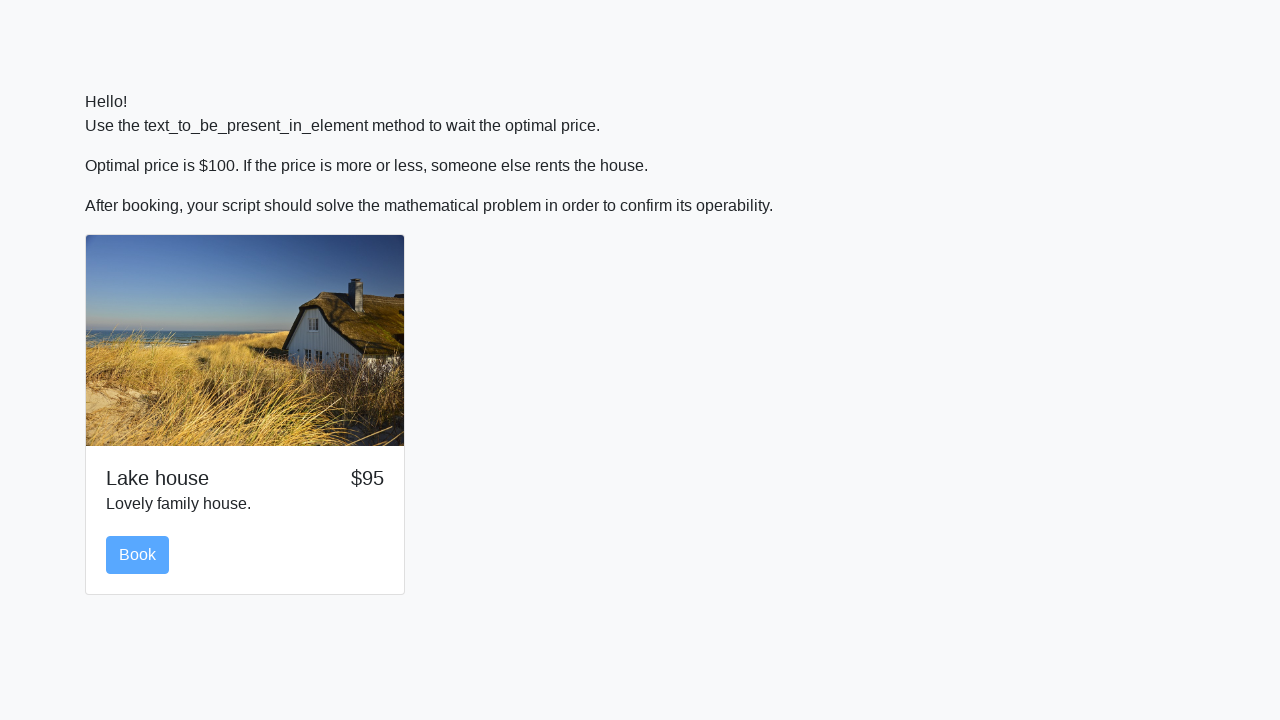

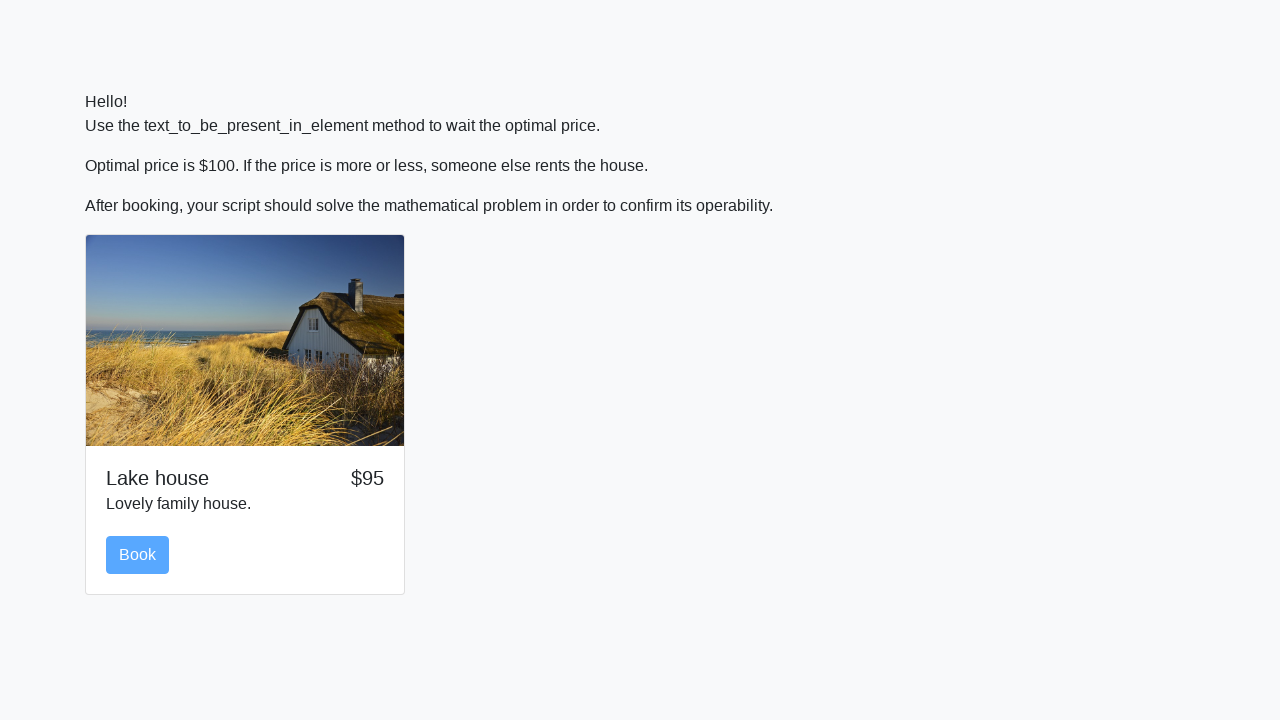